Tests opening a new tab and switching between browser windows

Starting URL: https://formy-project.herokuapp.com/switch-window

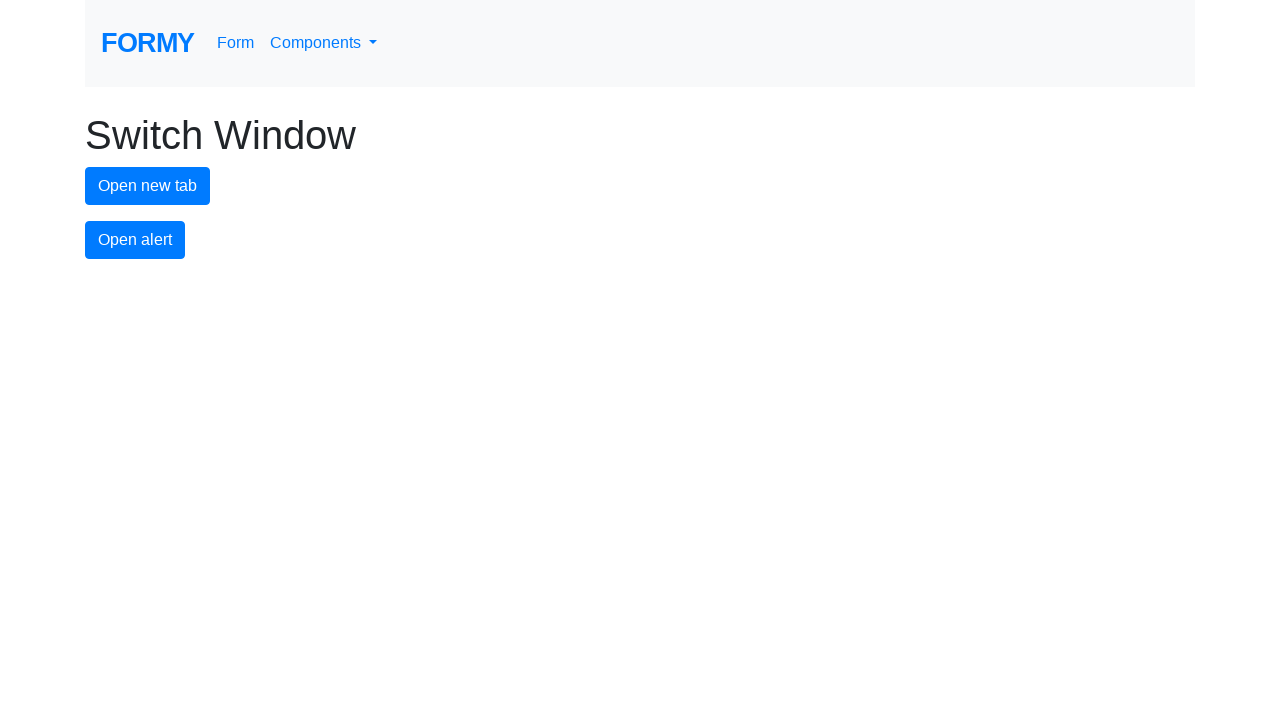

Clicked button to open new tab at (148, 186) on #new-tab-button
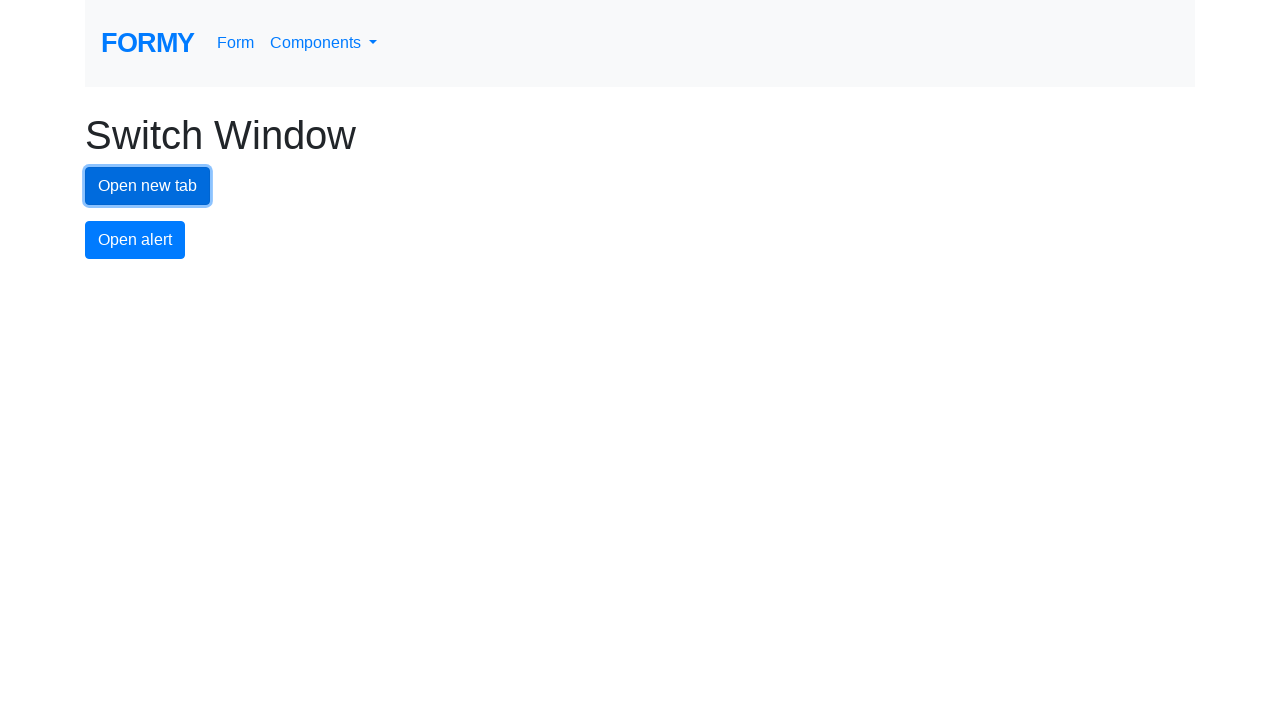

New tab opened and captured
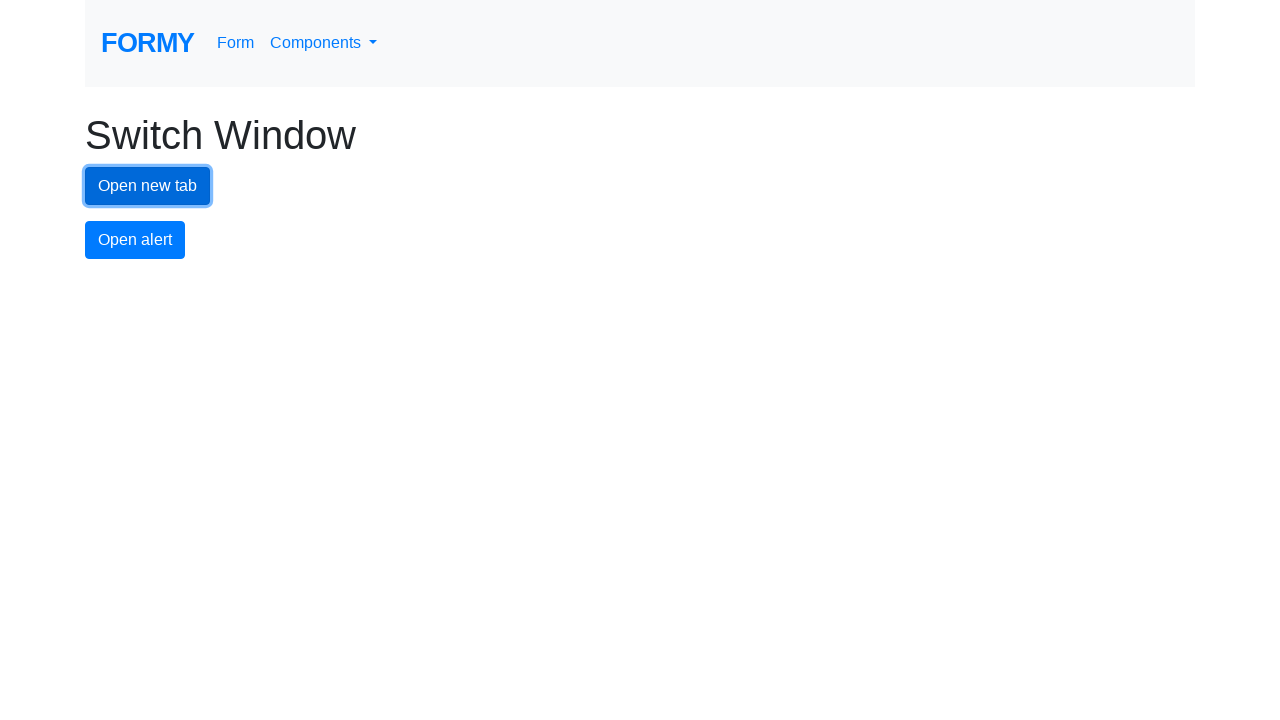

New tab finished loading
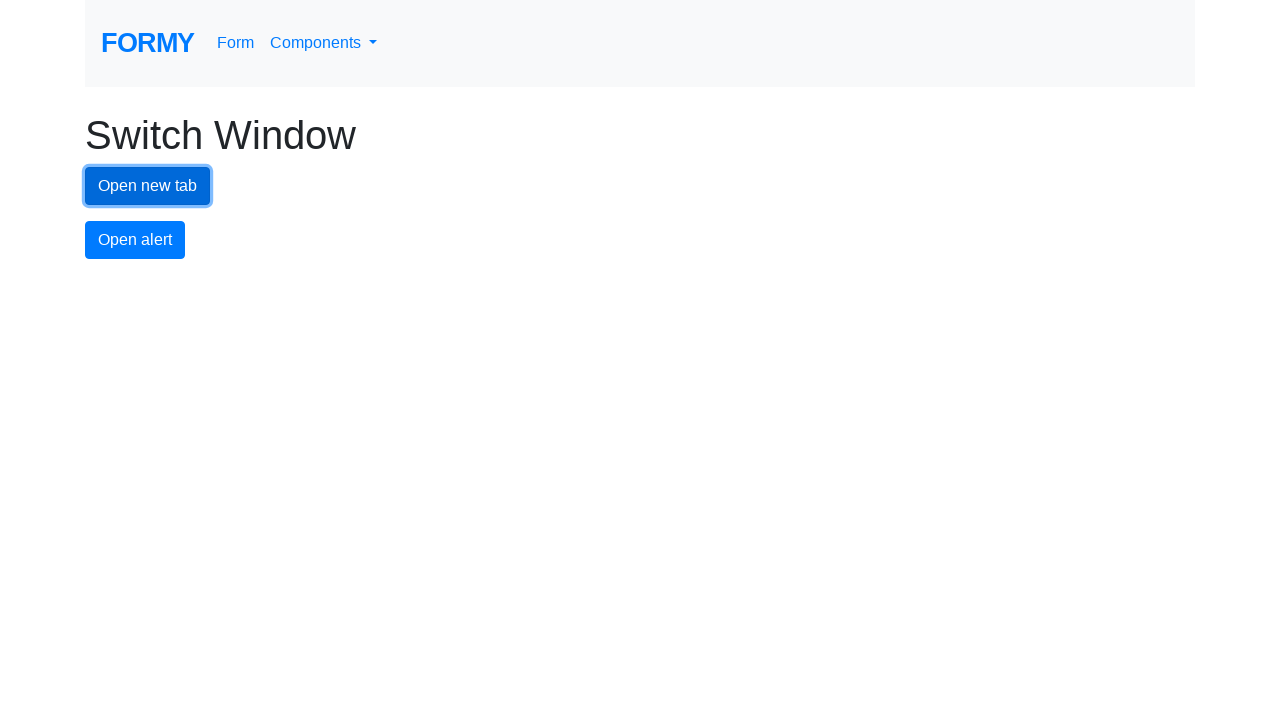

Switched back to original tab
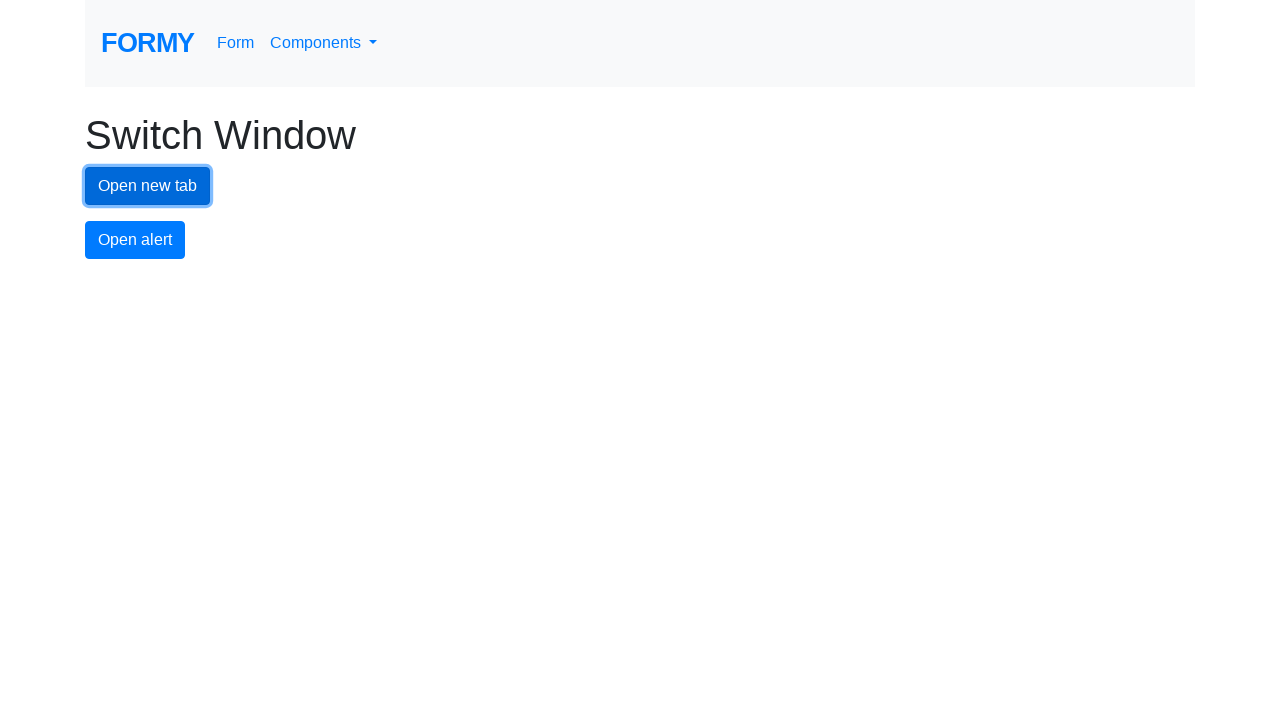

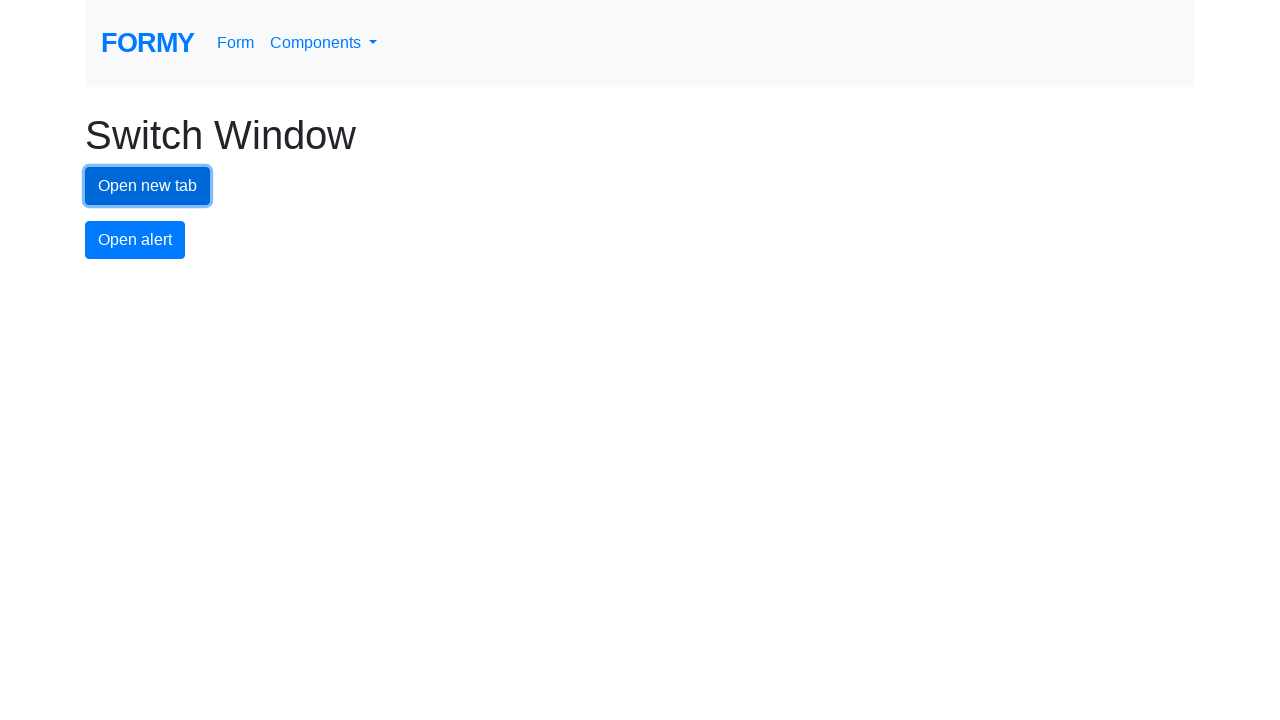